Tests form filling functionality including text inputs, radio buttons, and checkboxes on a practice page by entering first name, last name, selecting gender, experience level, profession, and tools.

Starting URL: https://awesomeqa.com/practice.html

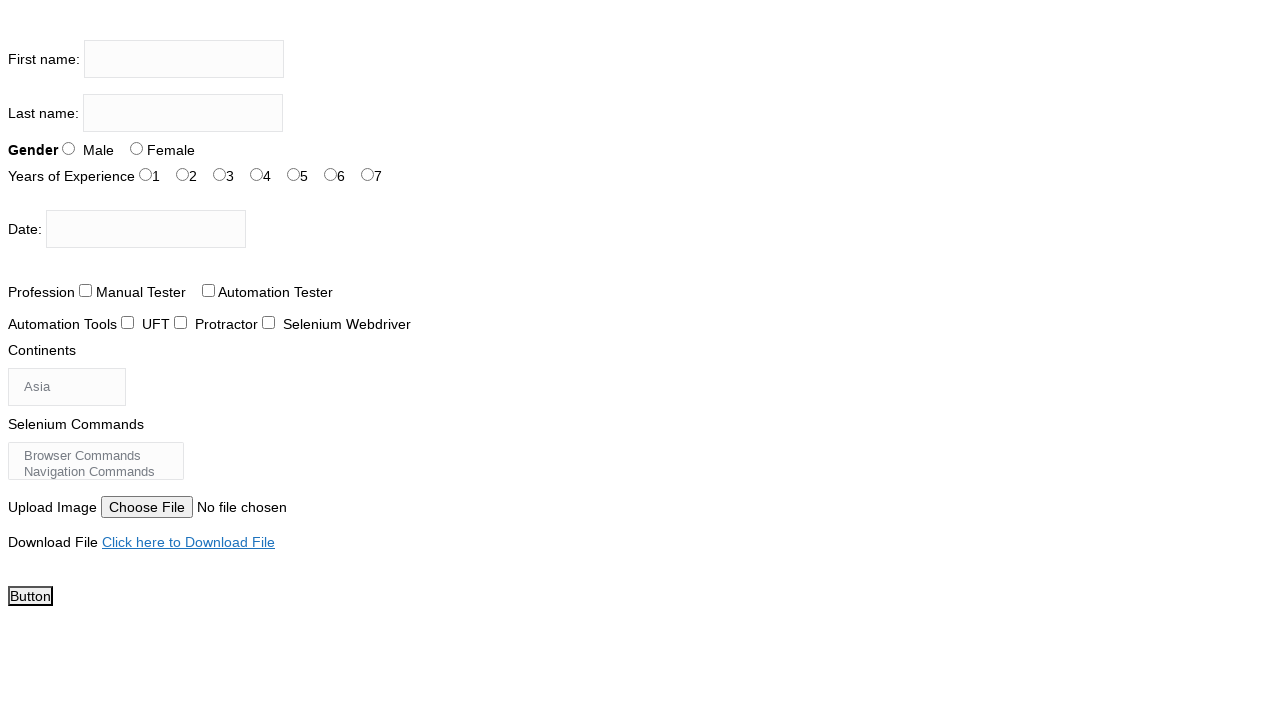

Filled first name field with 'Adarsh' on input[name='firstname']
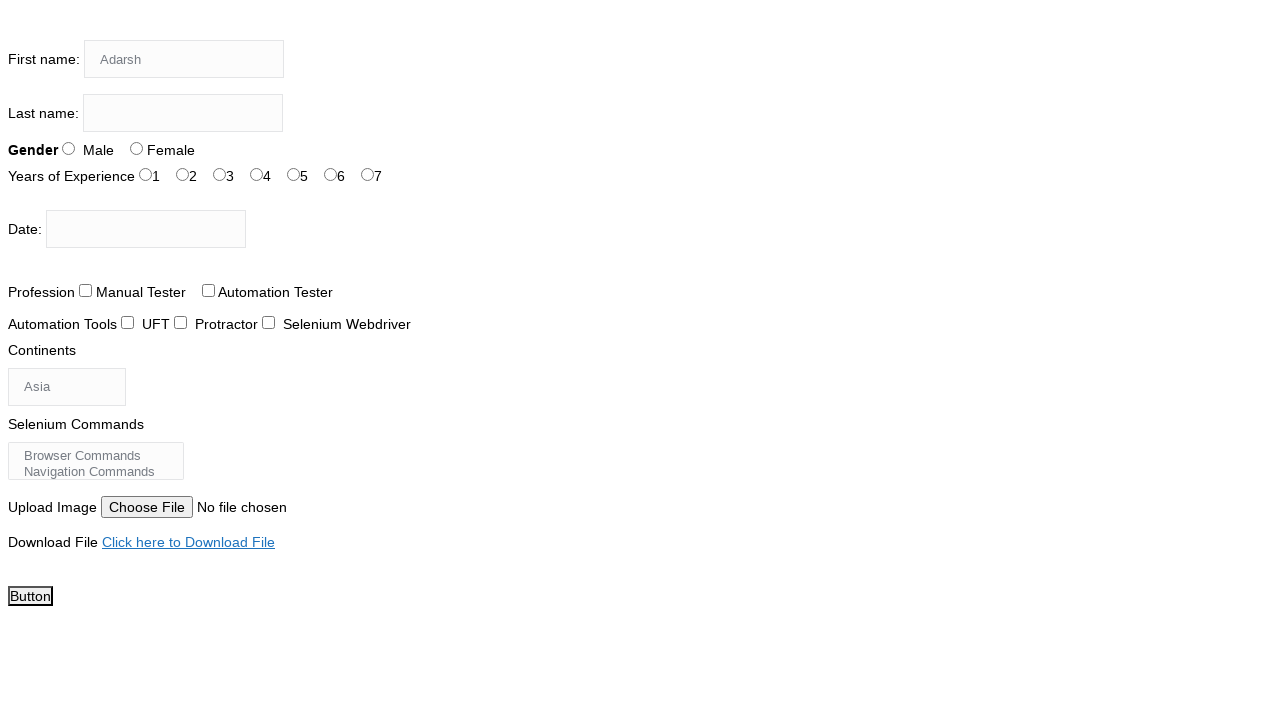

Filled last name field with 'Suresh' on input[name='lastname']
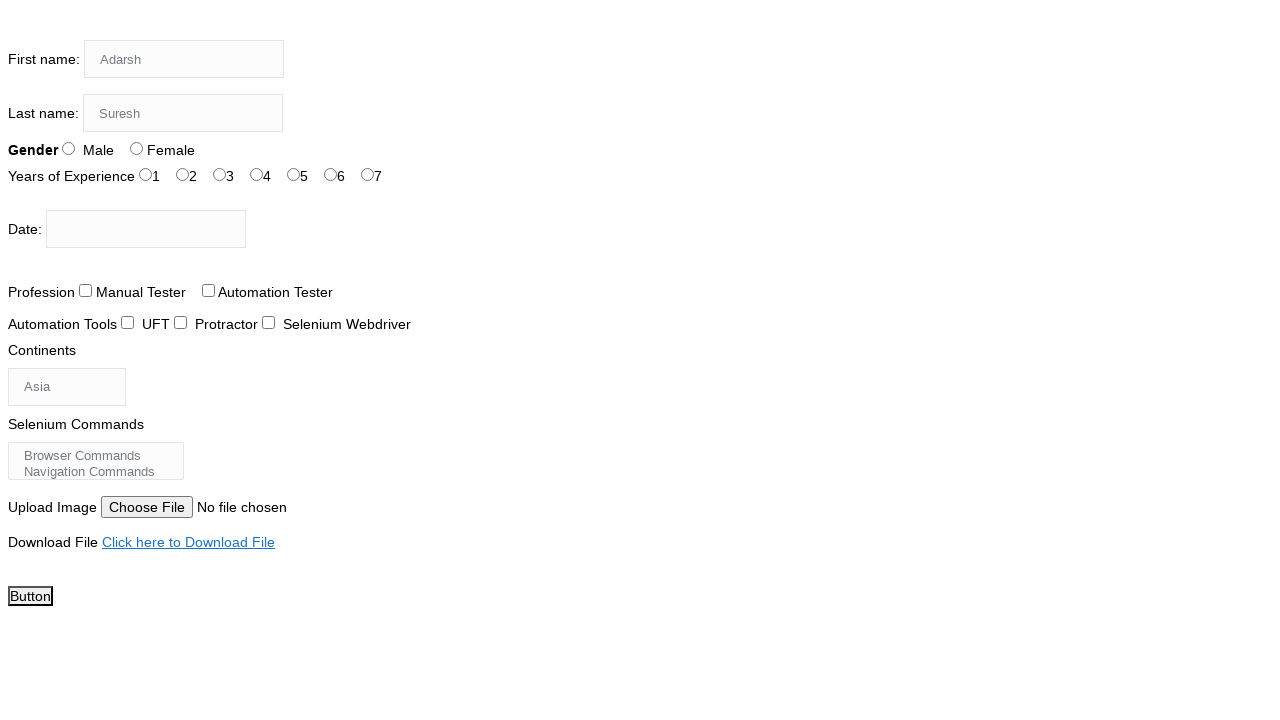

Selected female radio button for gender at (136, 148) on input#sex-1
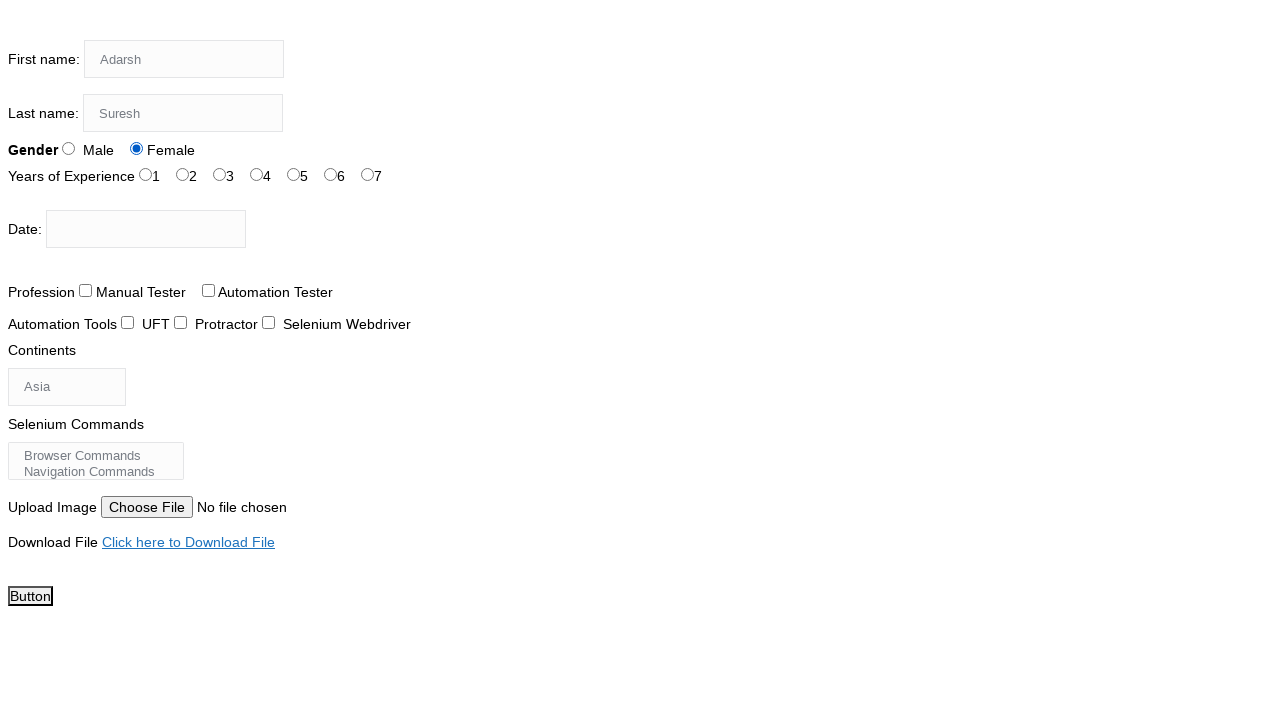

Selected experience level radio button at (182, 174) on input#exp-1
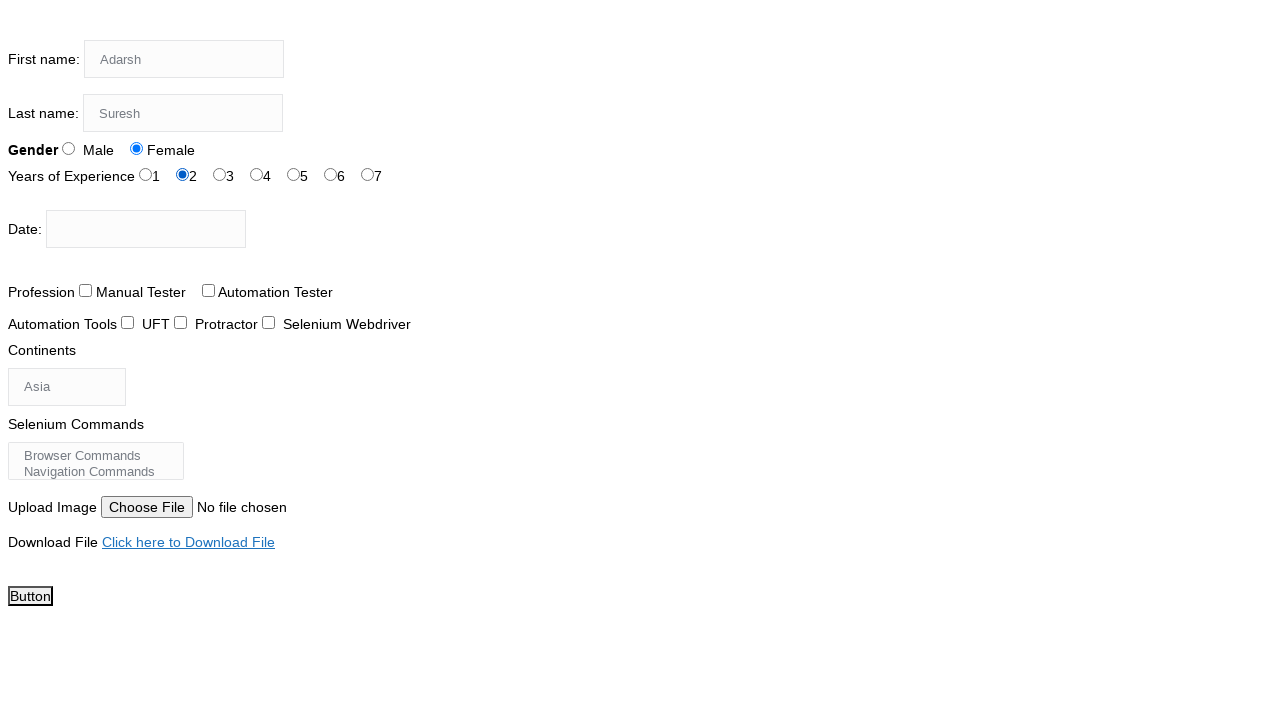

Selected profession checkbox at (208, 290) on input#profession-1
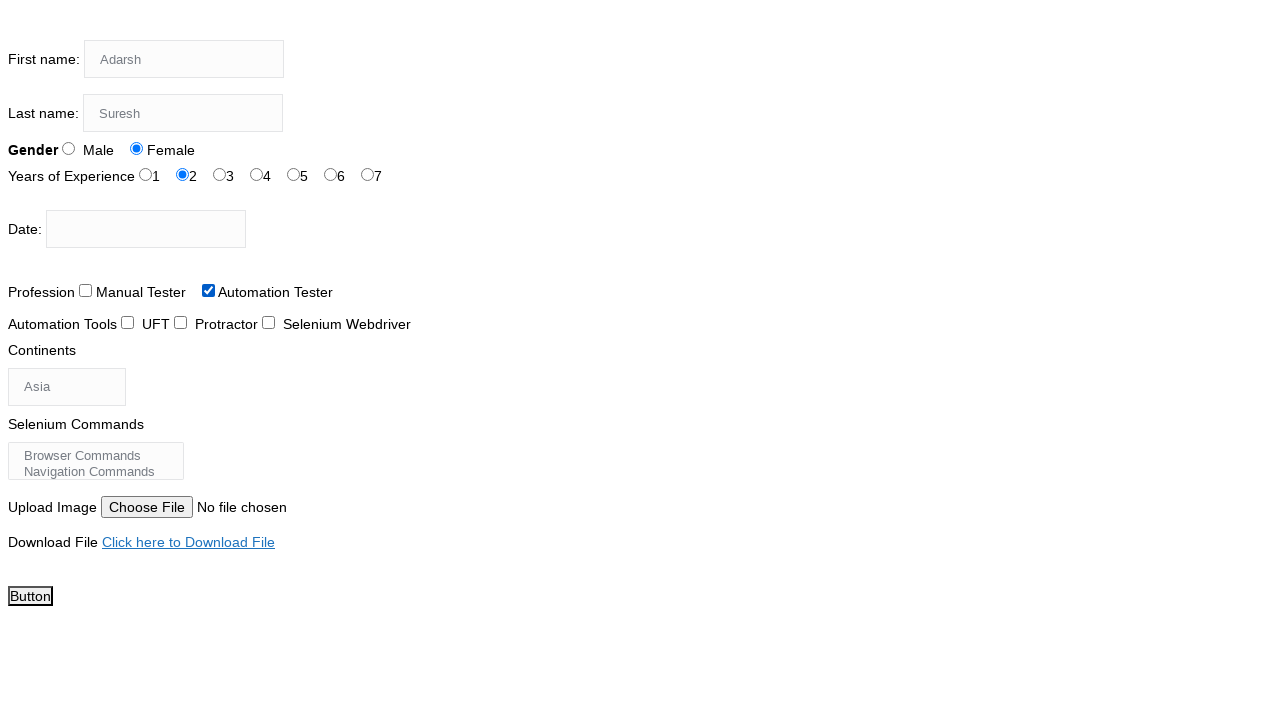

Selected tool checkbox at (268, 322) on input#tool-2
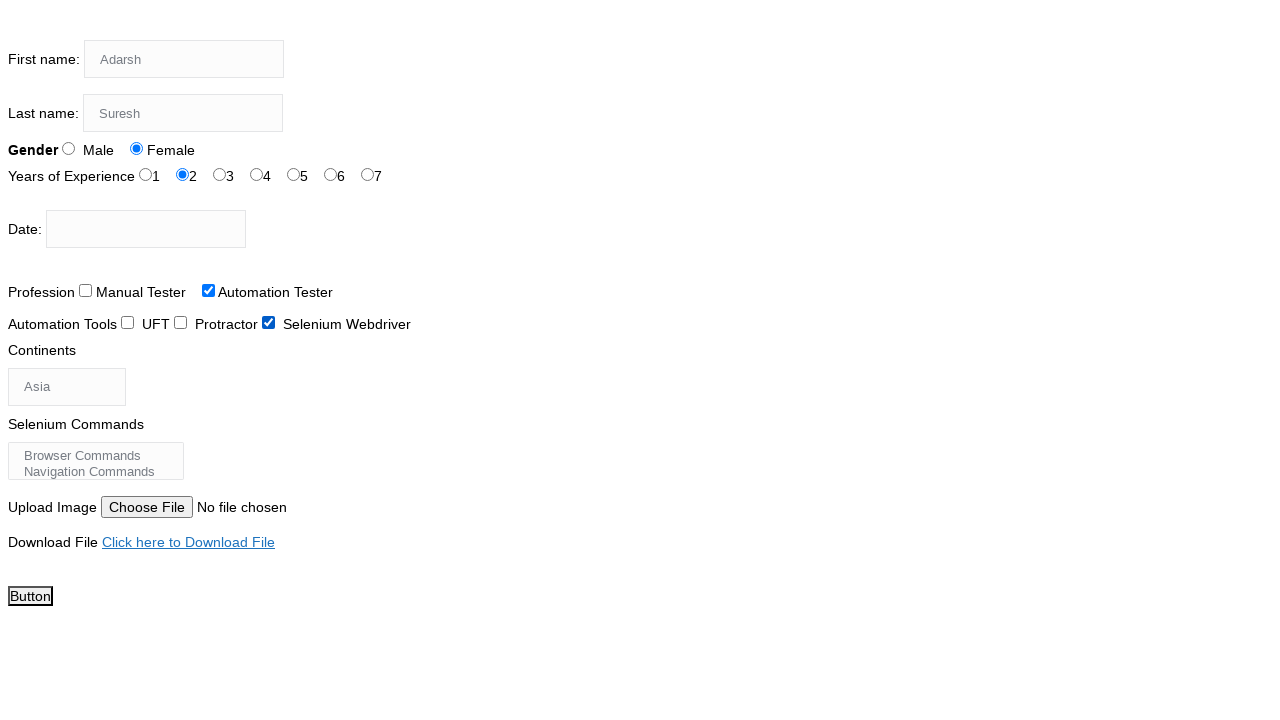

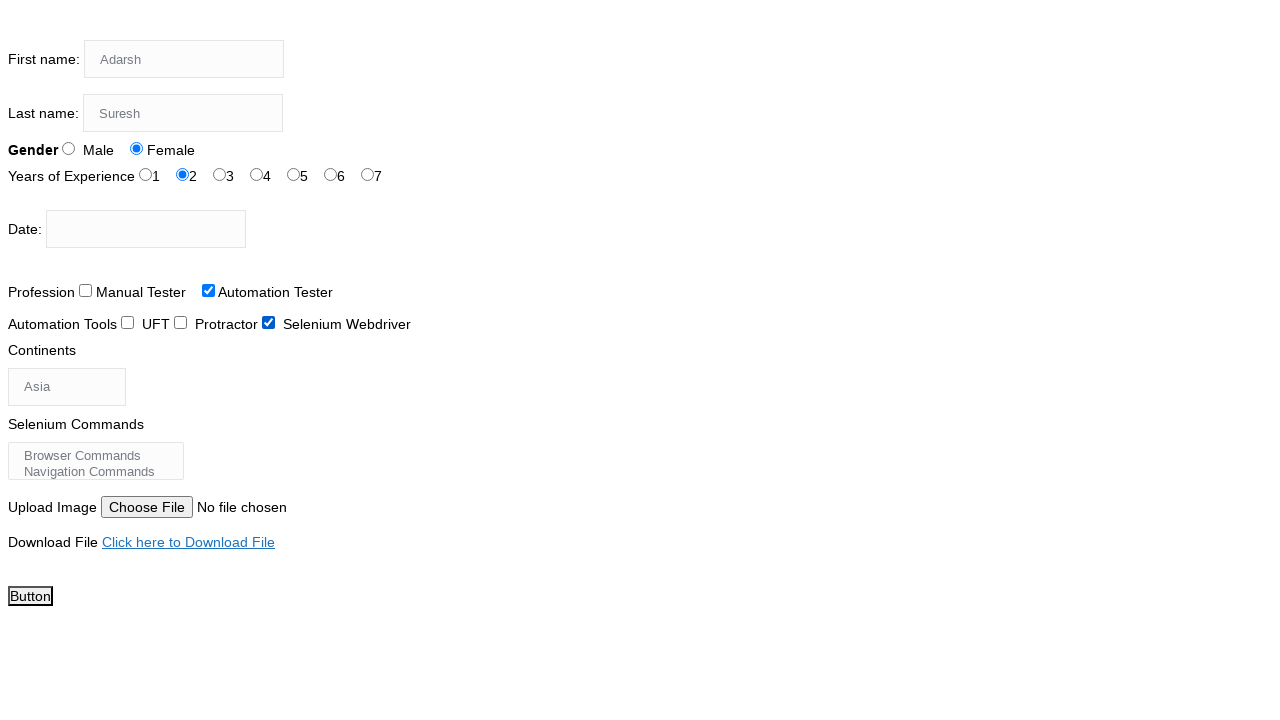